Tests JavaScript prompt alert handling by clicking a button to trigger a prompt, entering text into the prompt, accepting it, and then clicking a link on the page.

Starting URL: https://the-internet.herokuapp.com/javascript_alerts

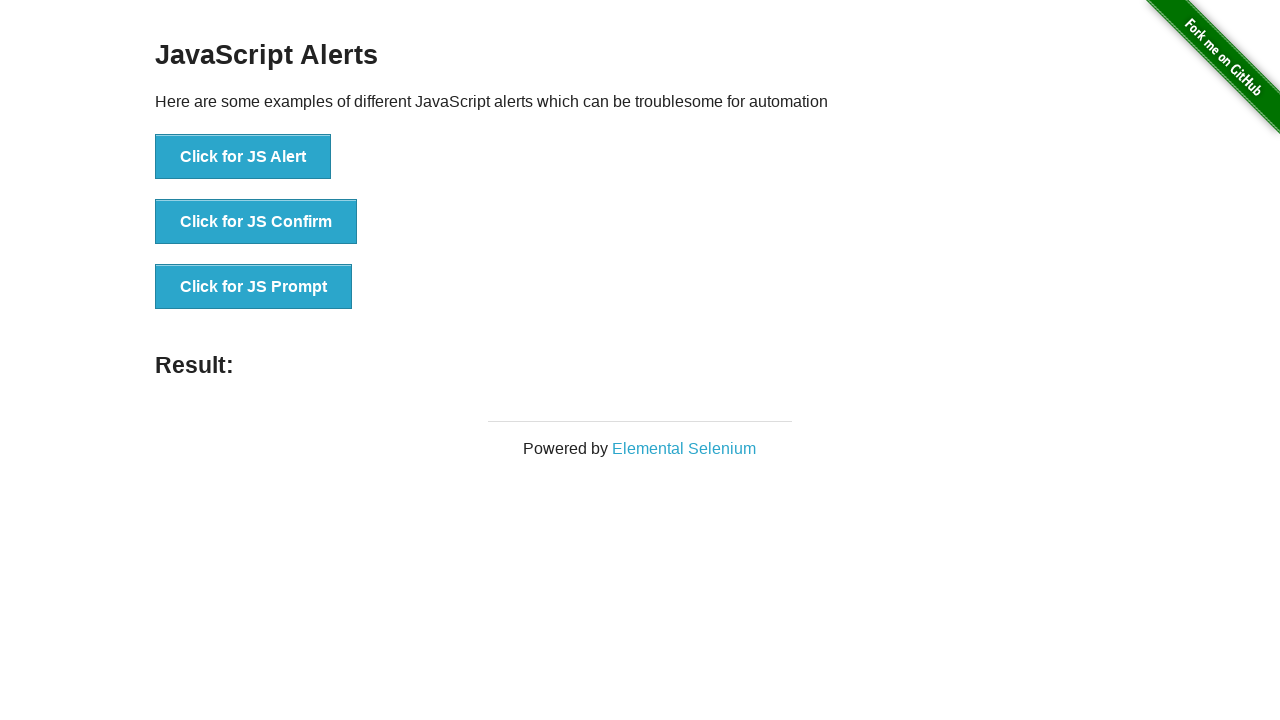

Set up dialog handler to accept prompt with text 'Arun Motoori'
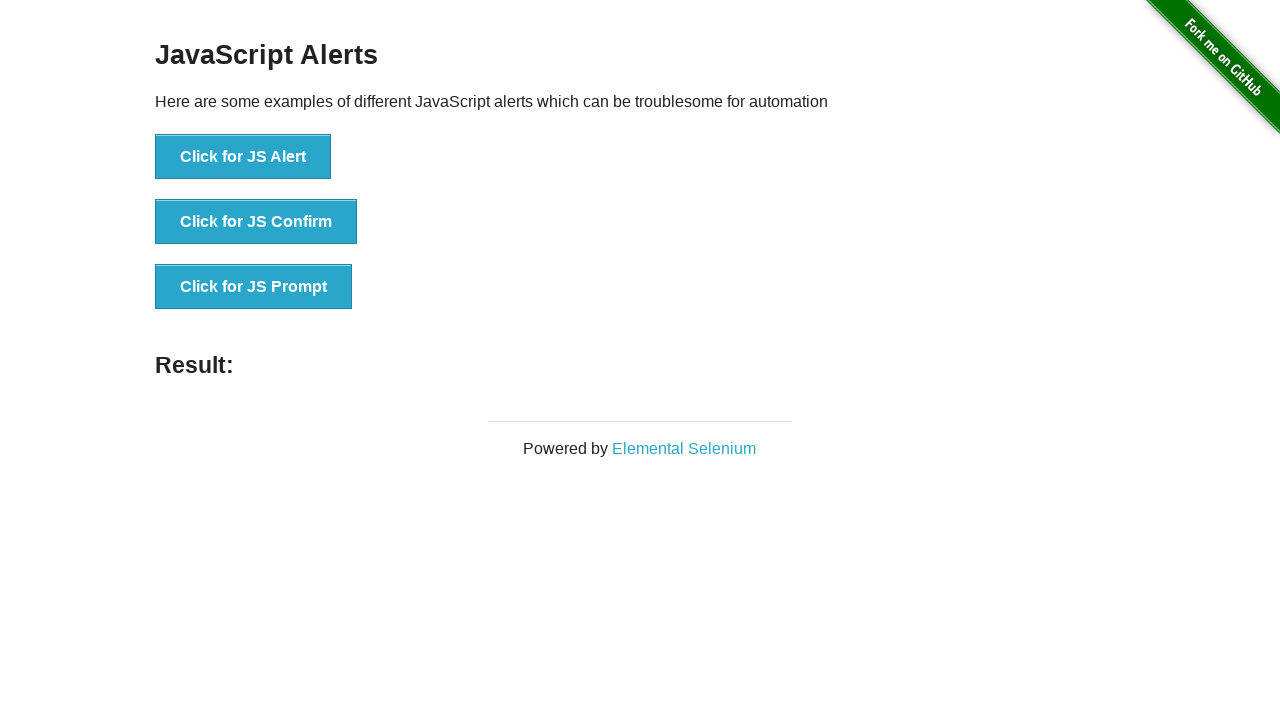

Clicked button to trigger JavaScript prompt alert at (254, 287) on xpath=//button[text()='Click for JS Prompt']
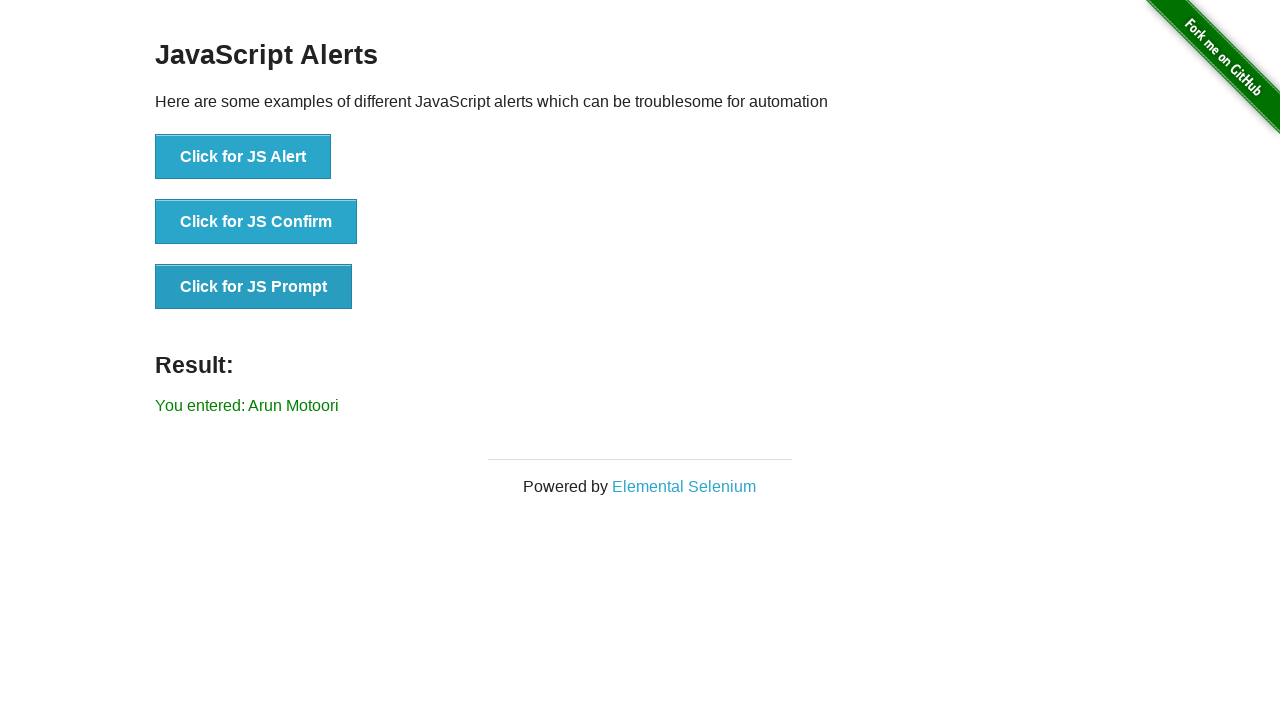

Prompt was accepted and result element appeared on page
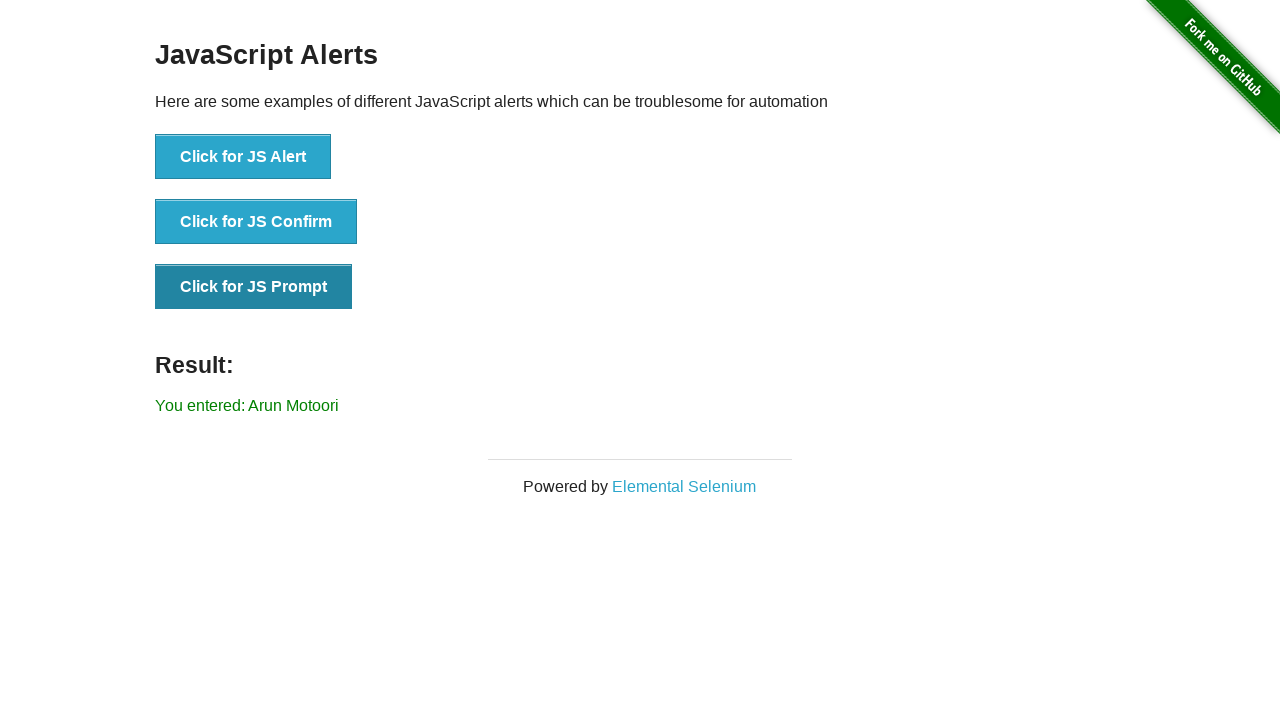

Clicked Elemental Selenium link at (684, 486) on text=Elemental Selenium
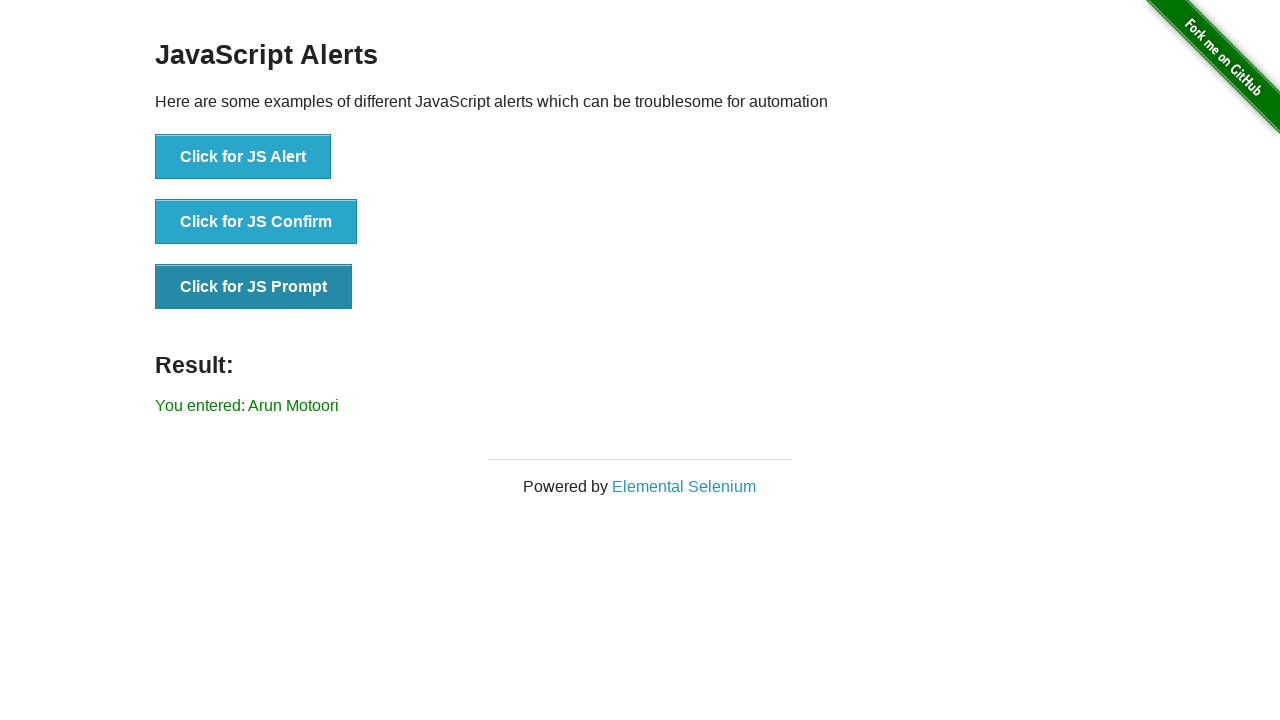

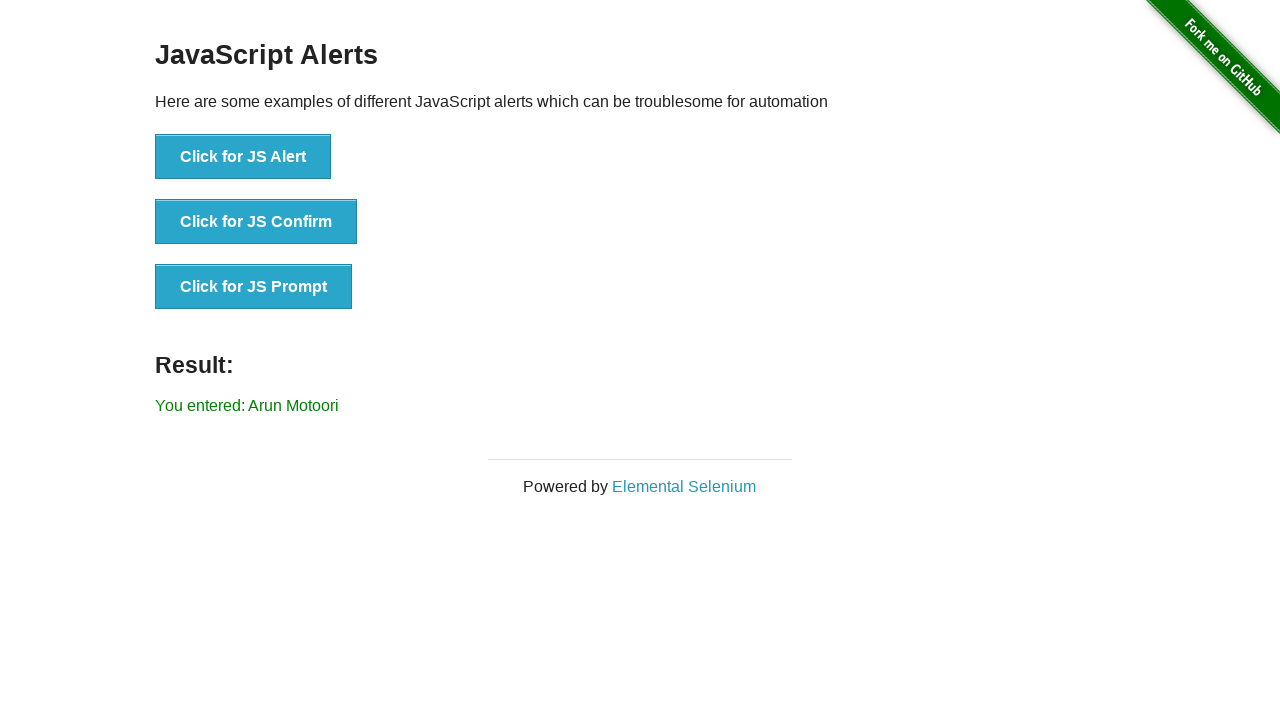